Tests that the OrangeHRM demo page loads correctly by verifying the page title equals "OrangeHRM"

Starting URL: https://opensource-demo.orangehrmlive.com/web/index.php

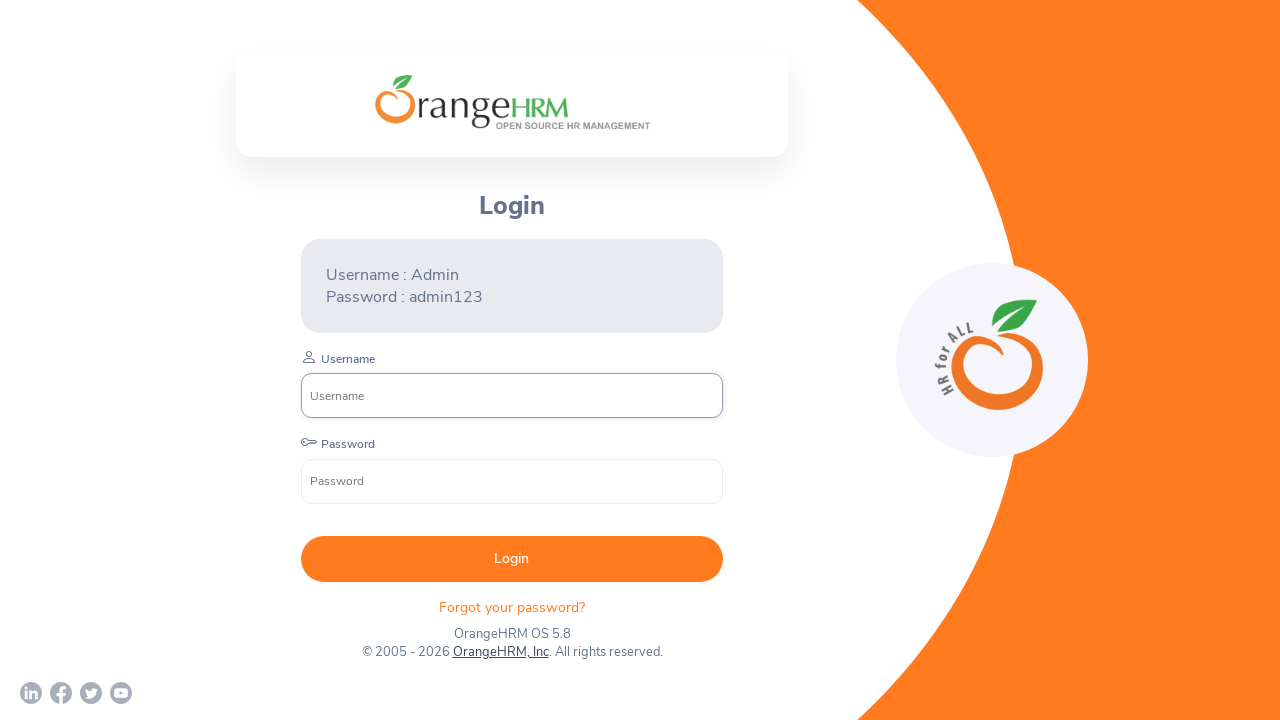

Waited for page to reach domcontentloaded state
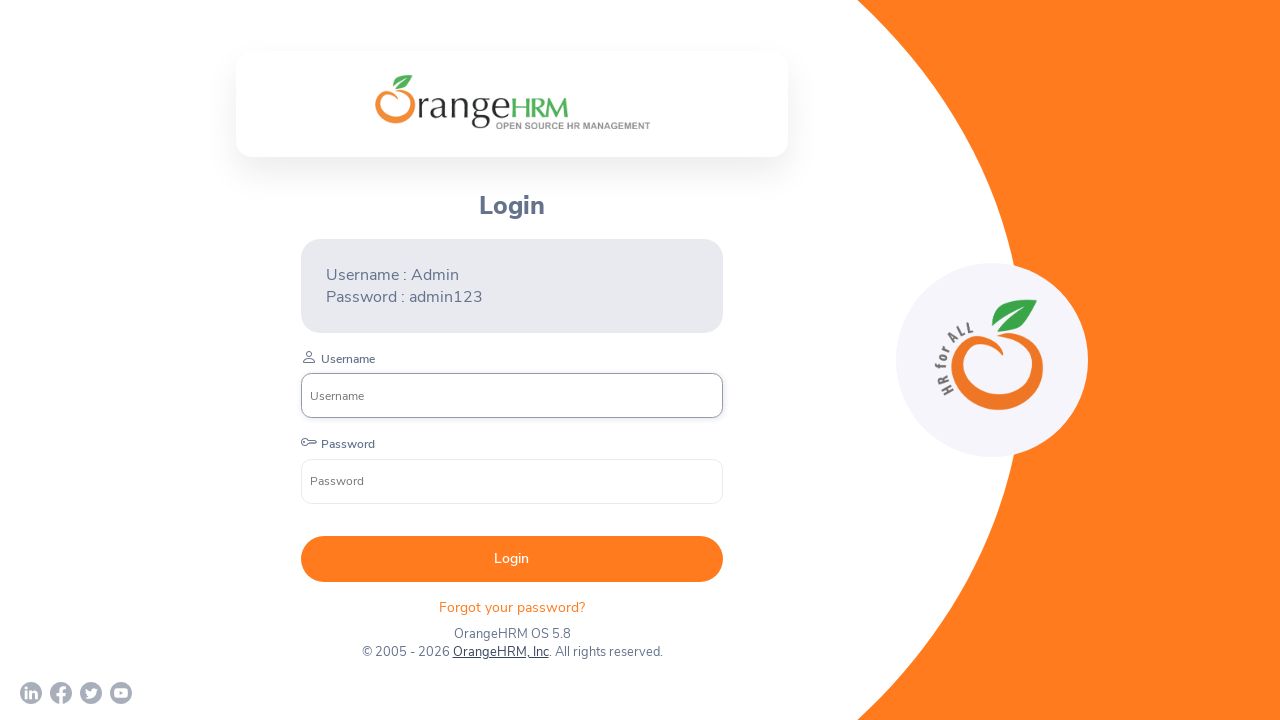

Verified page title equals 'OrangeHRM'
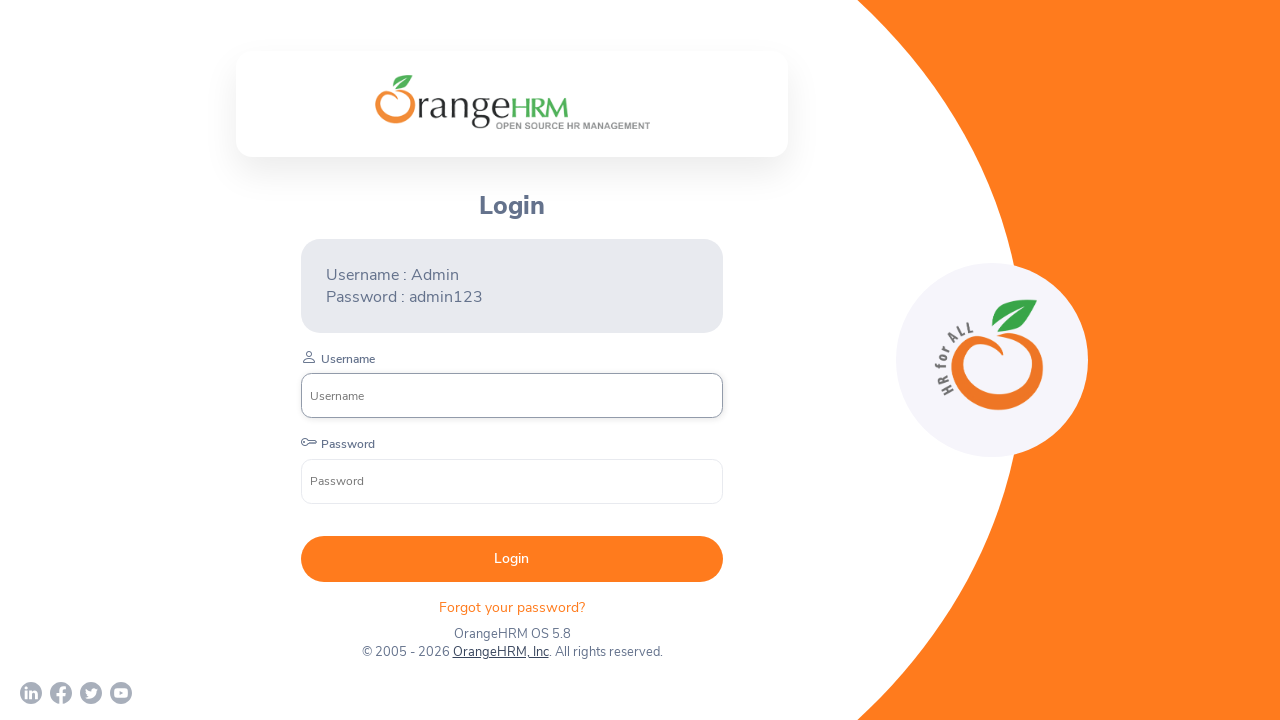

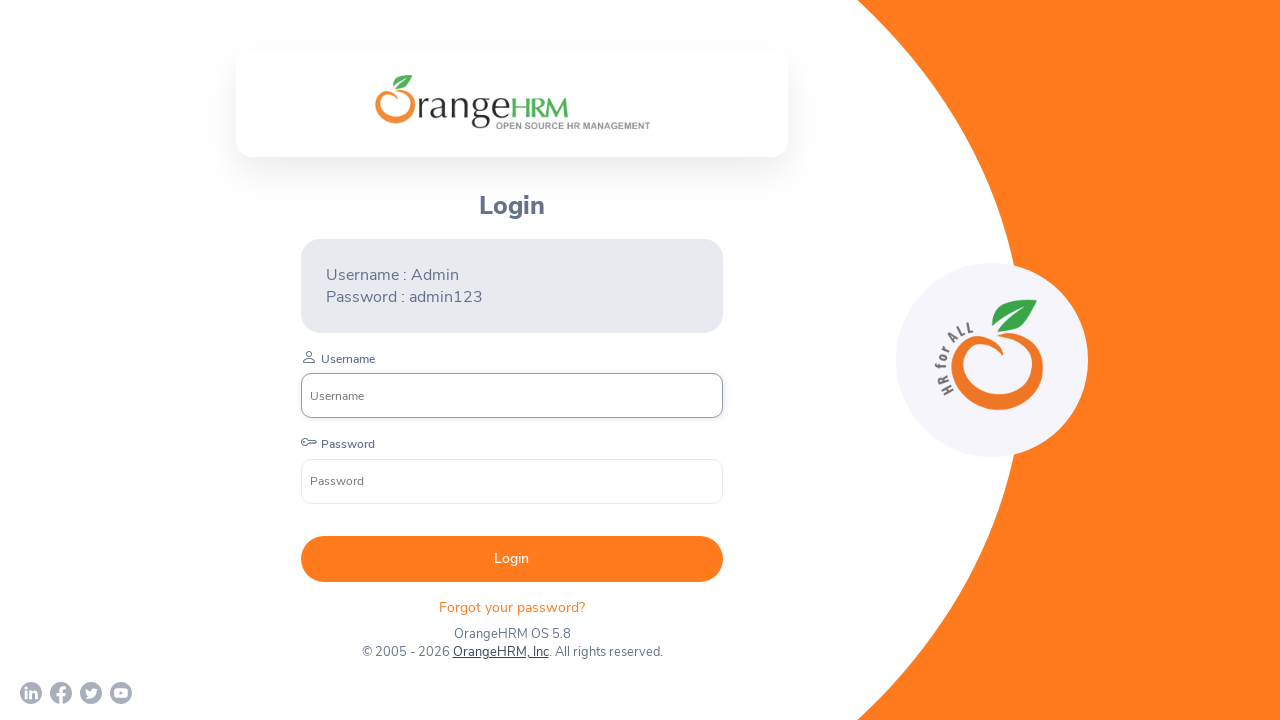